Tests navigation to 404 status code page by clicking the link and verifying the page content

Starting URL: https://the-internet.herokuapp.com/status_codes

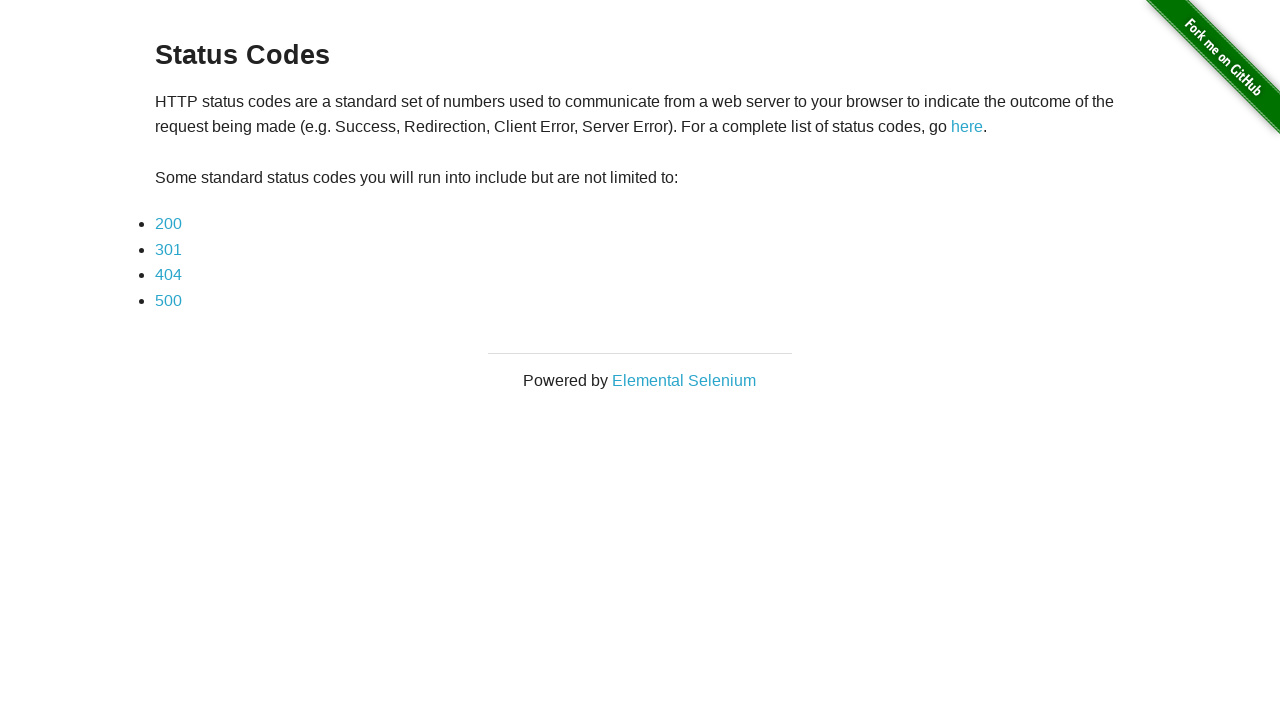

Clicked on 404 status code link at (168, 275) on a[href*='404']
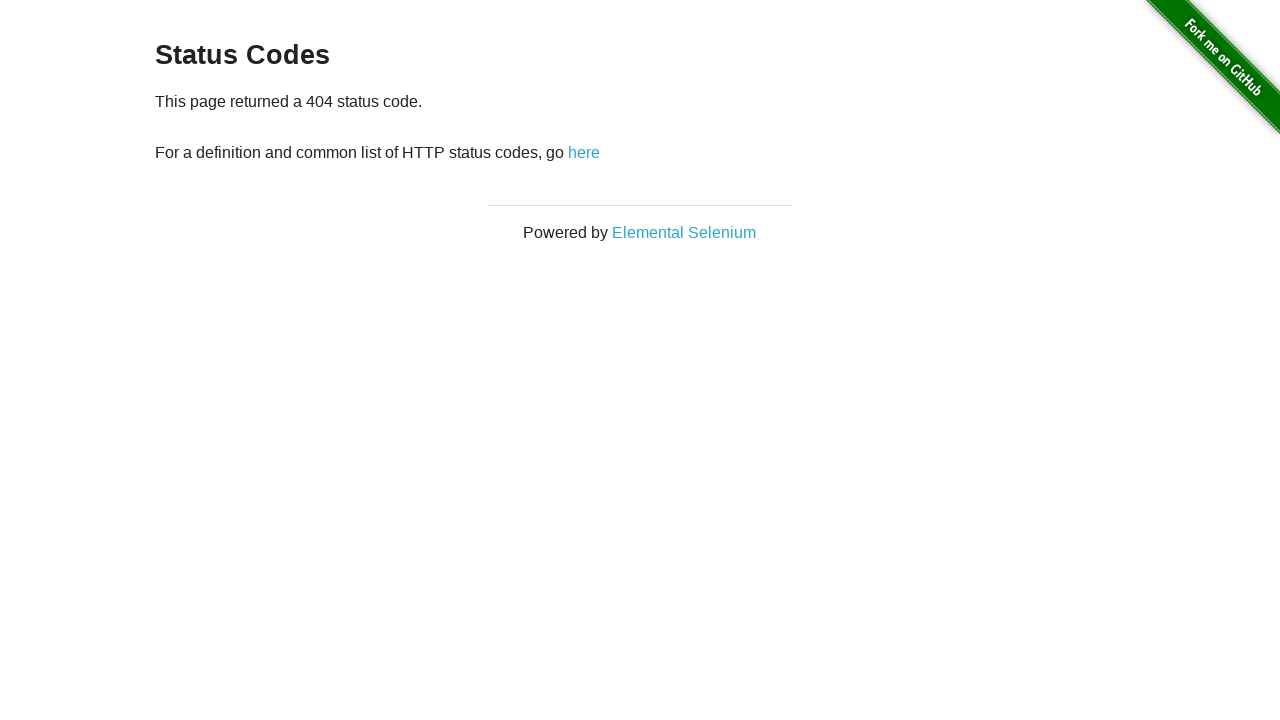

Retrieved status text from page
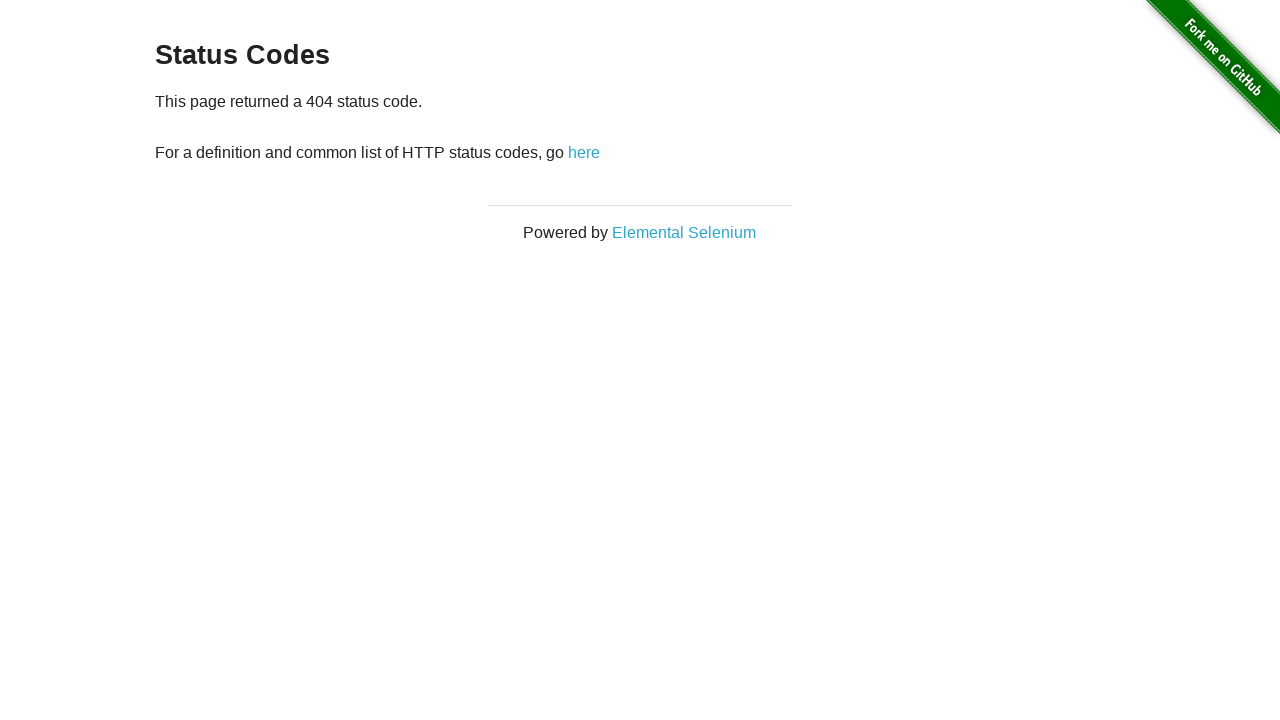

Verified that '404' is present in the status text
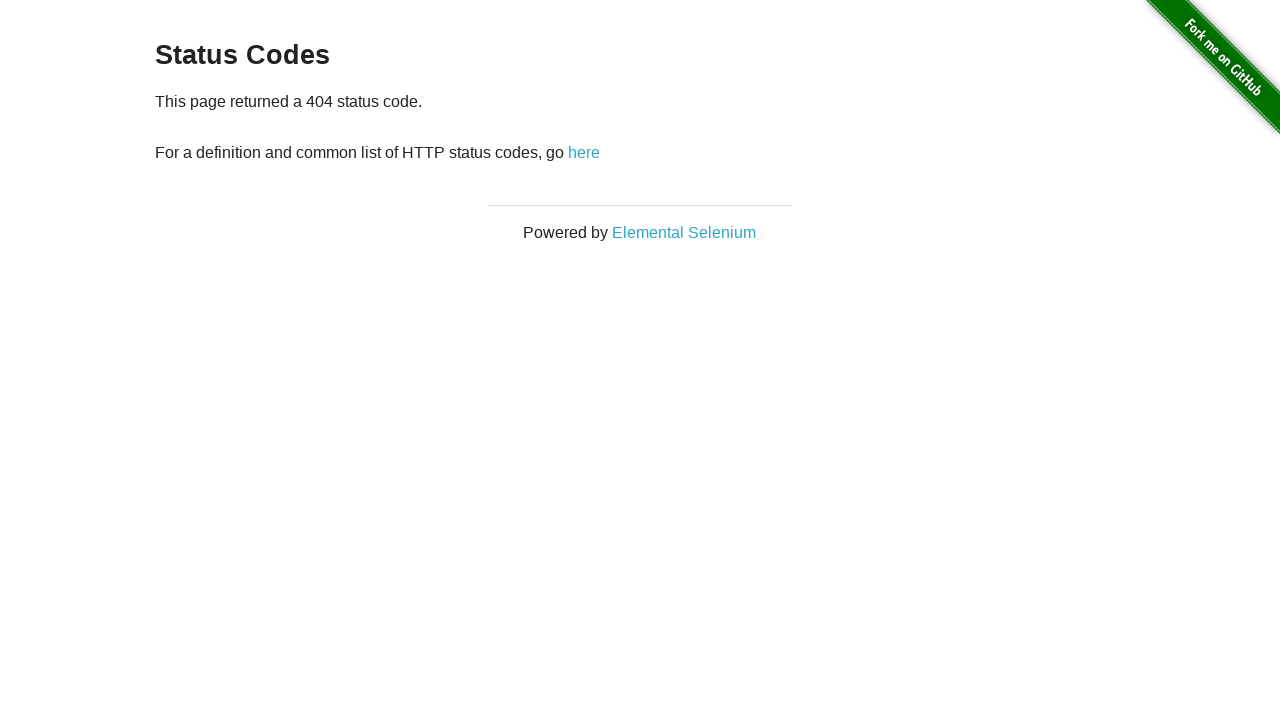

Navigated back to status codes page
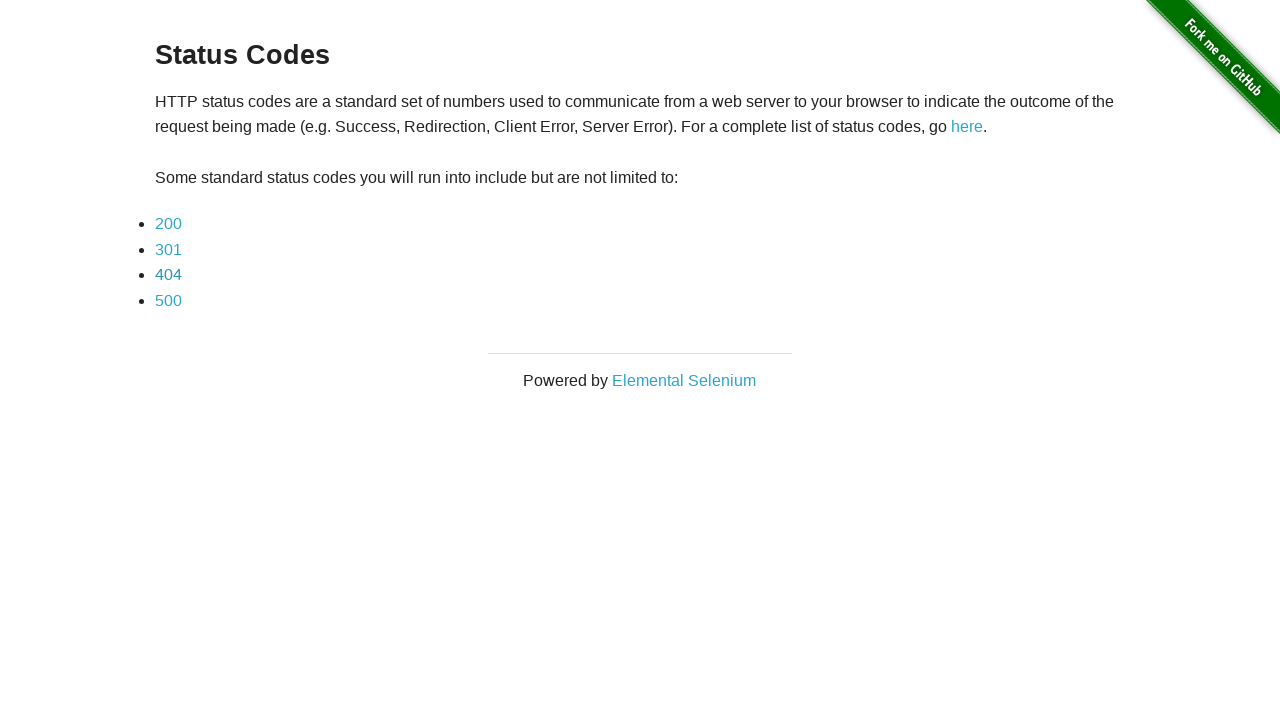

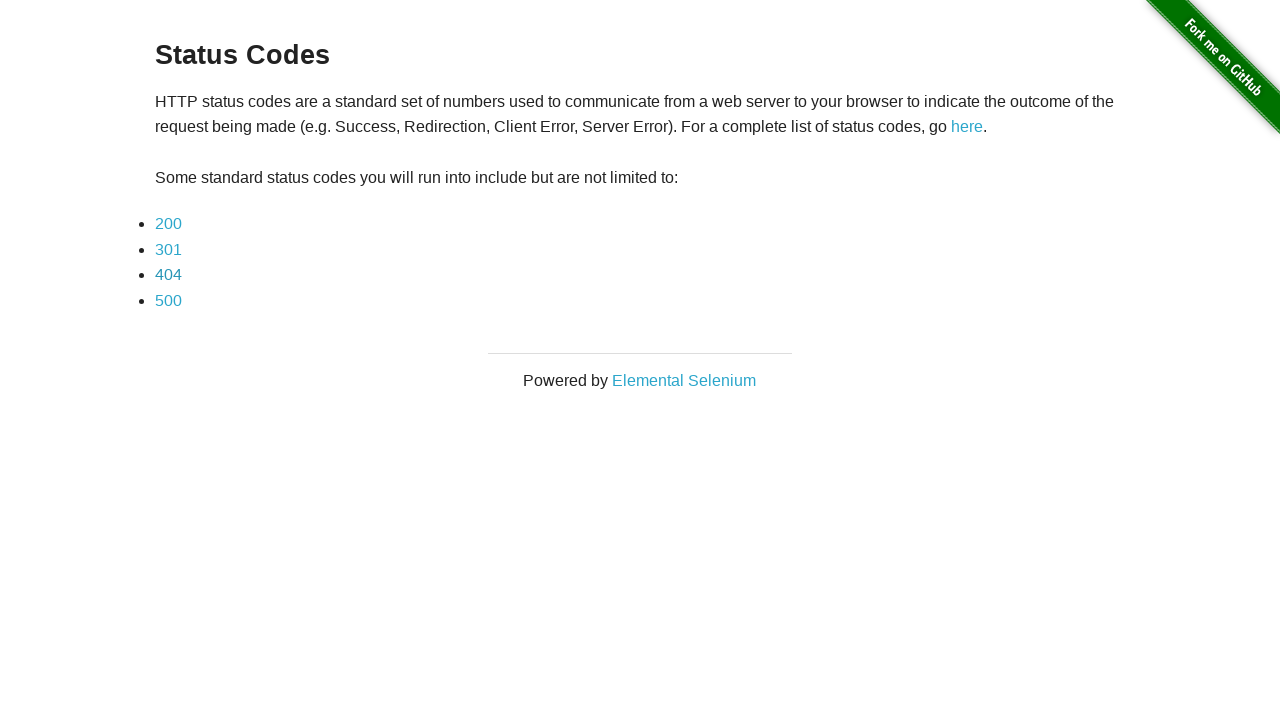